Validates that button names are displayed correctly for products on the grocery shopping practice website by reading button text for 10 products

Starting URL: https://rahulshettyacademy.com/seleniumPractise/#/

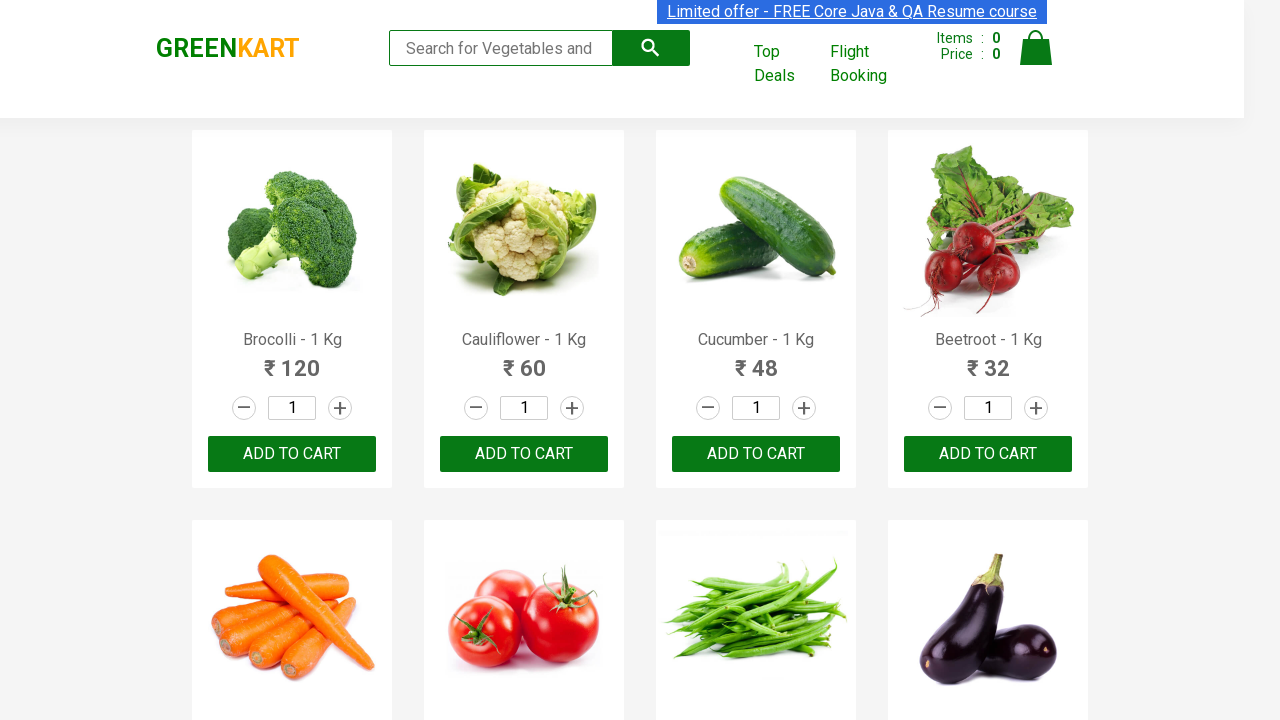

Waited for product buttons to load
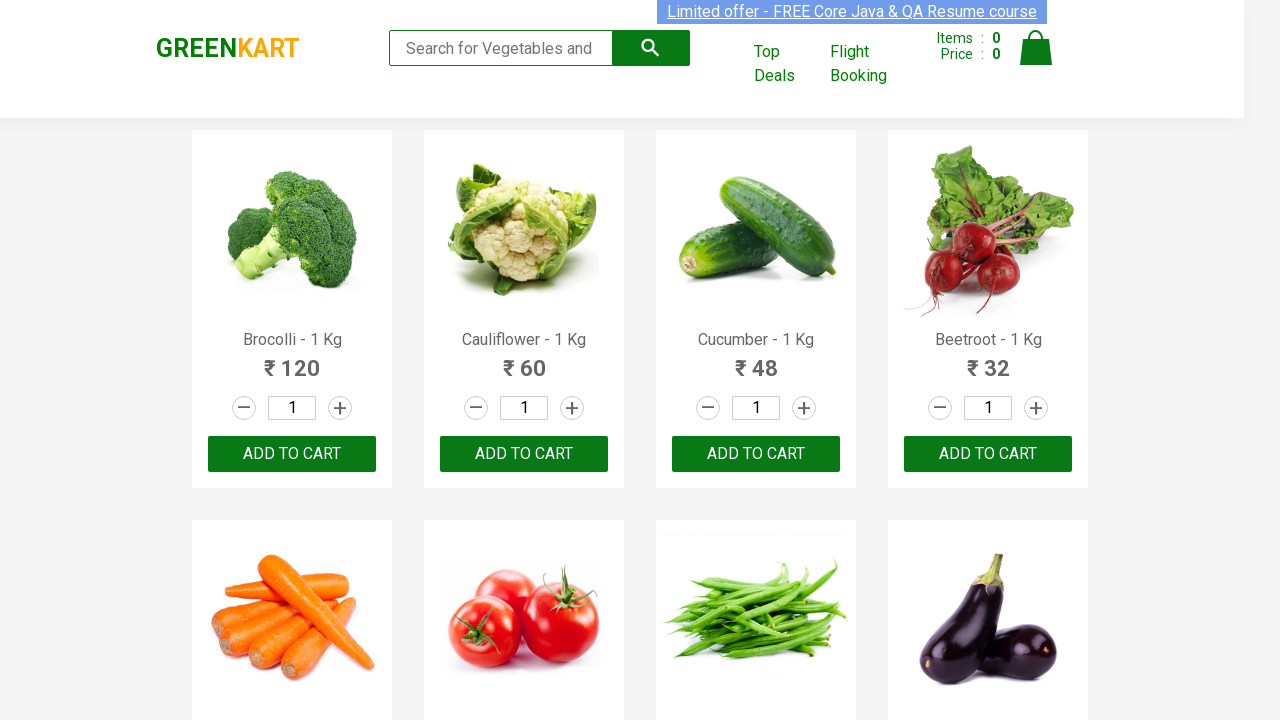

Read button text for product 1
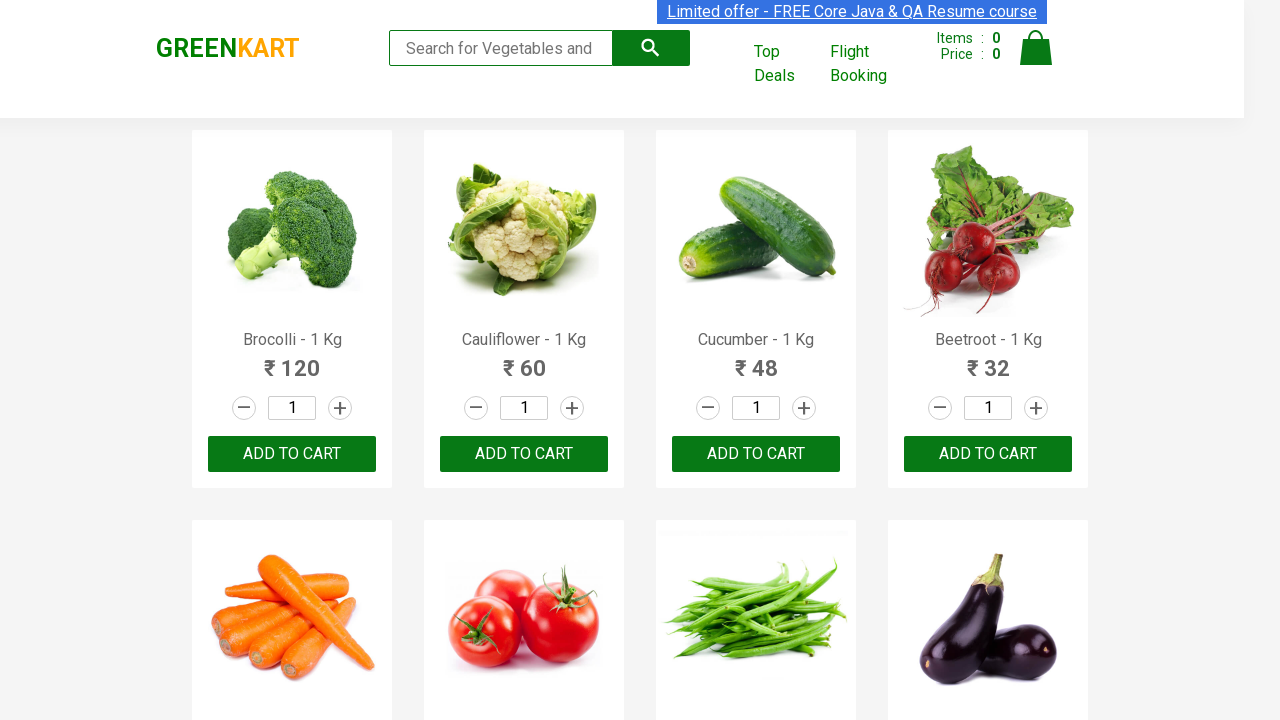

Read button text for product 2
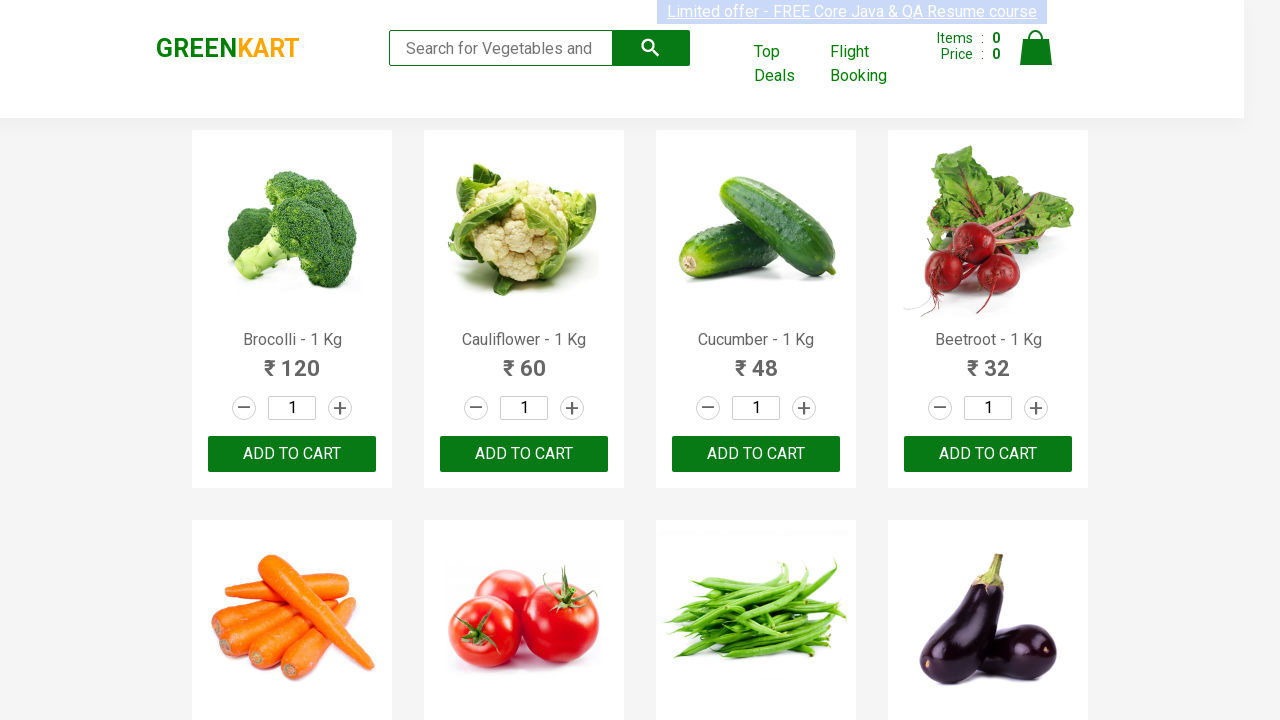

Read button text for product 3
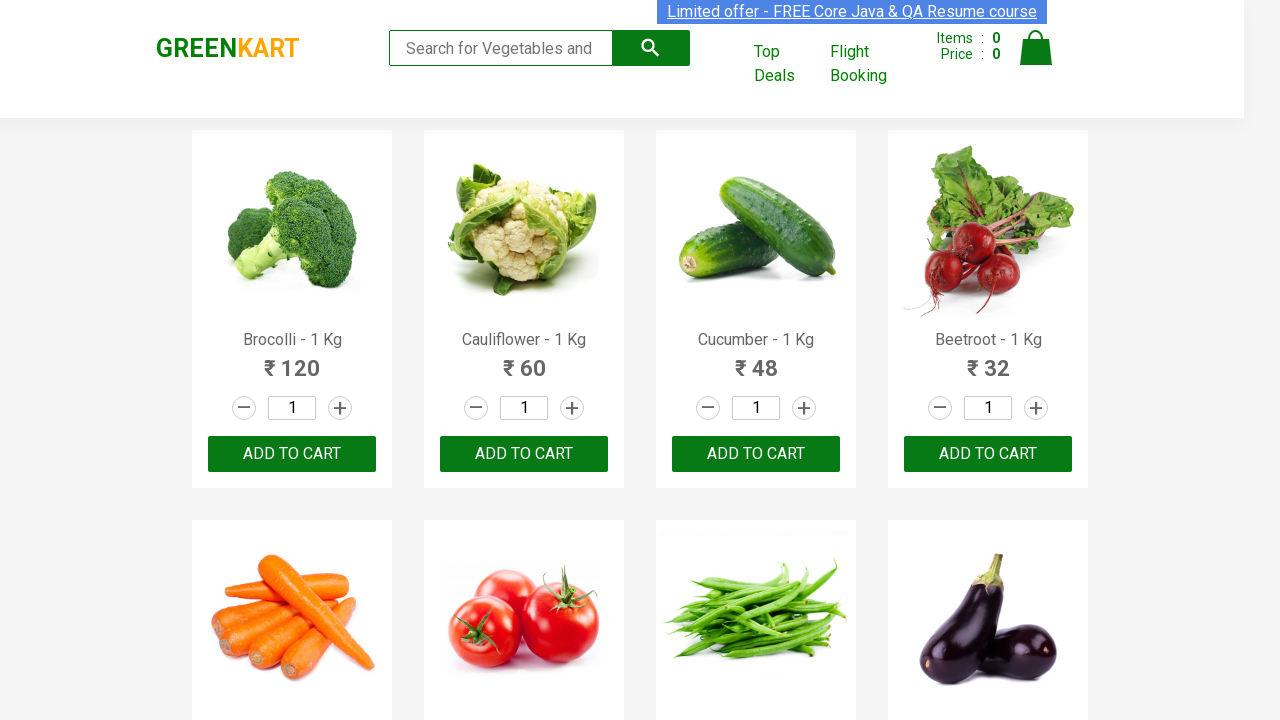

Read button text for product 4
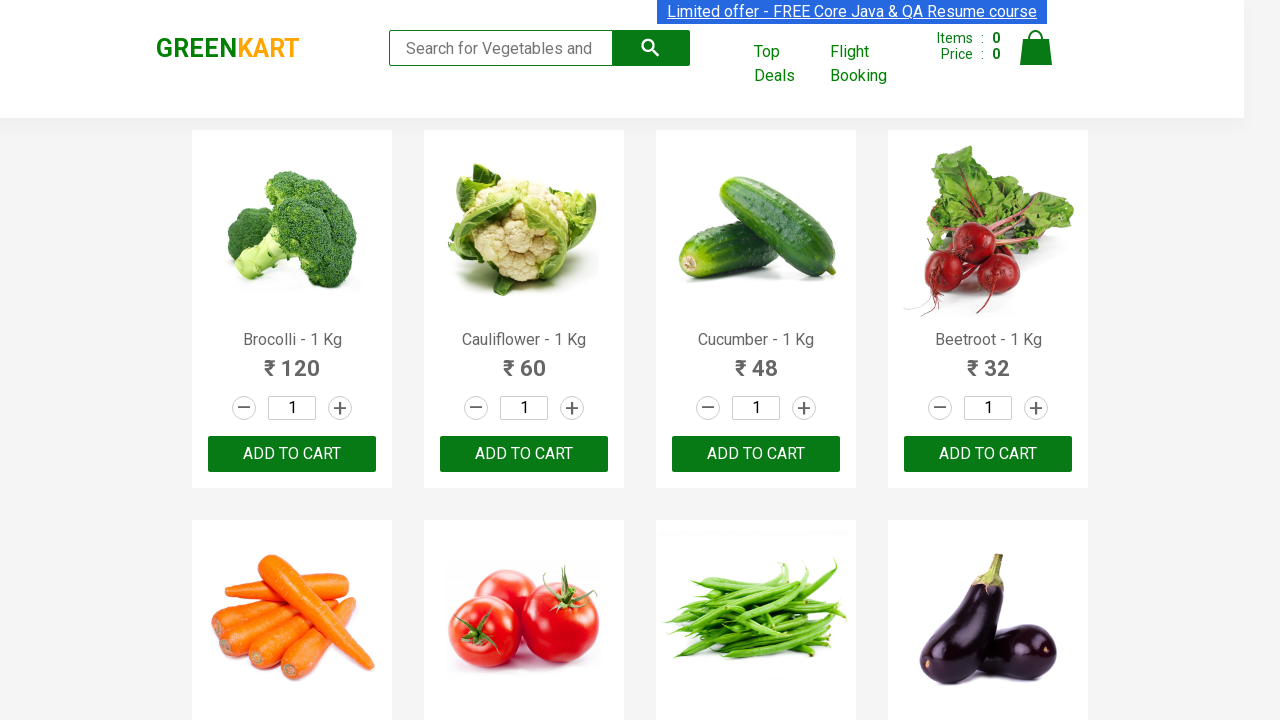

Read button text for product 5
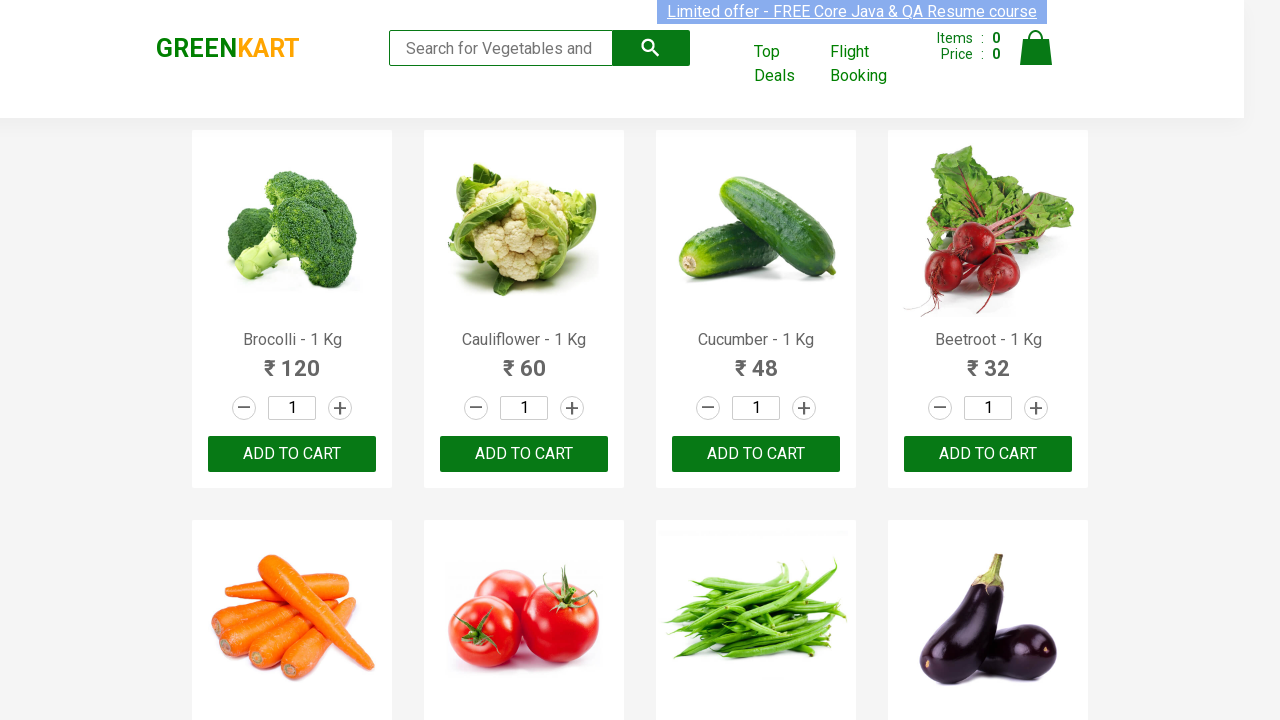

Read button text for product 6
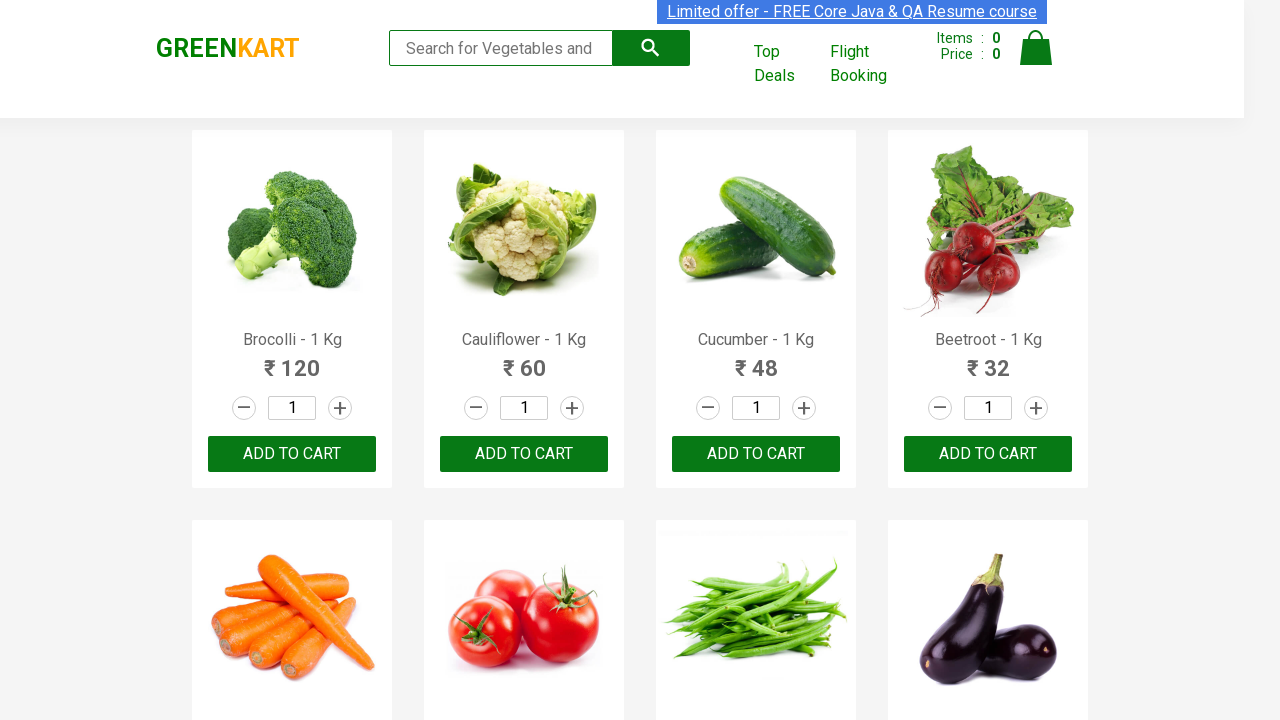

Read button text for product 7
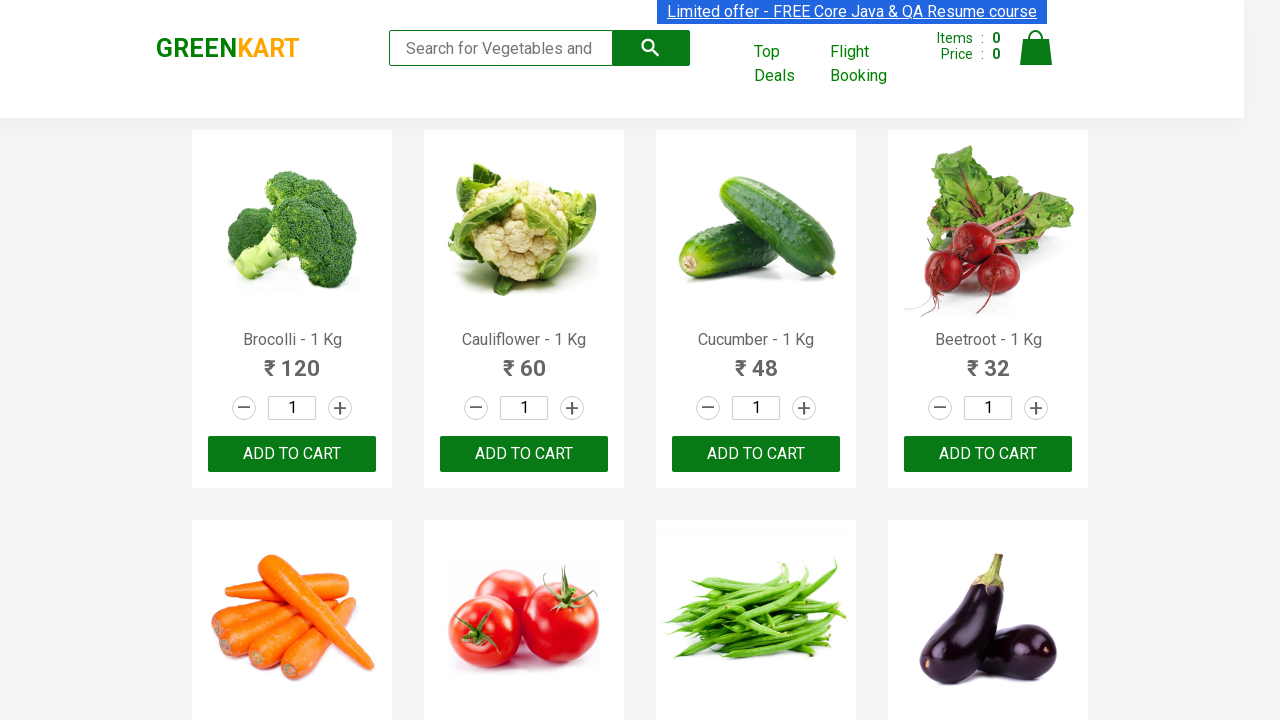

Read button text for product 8
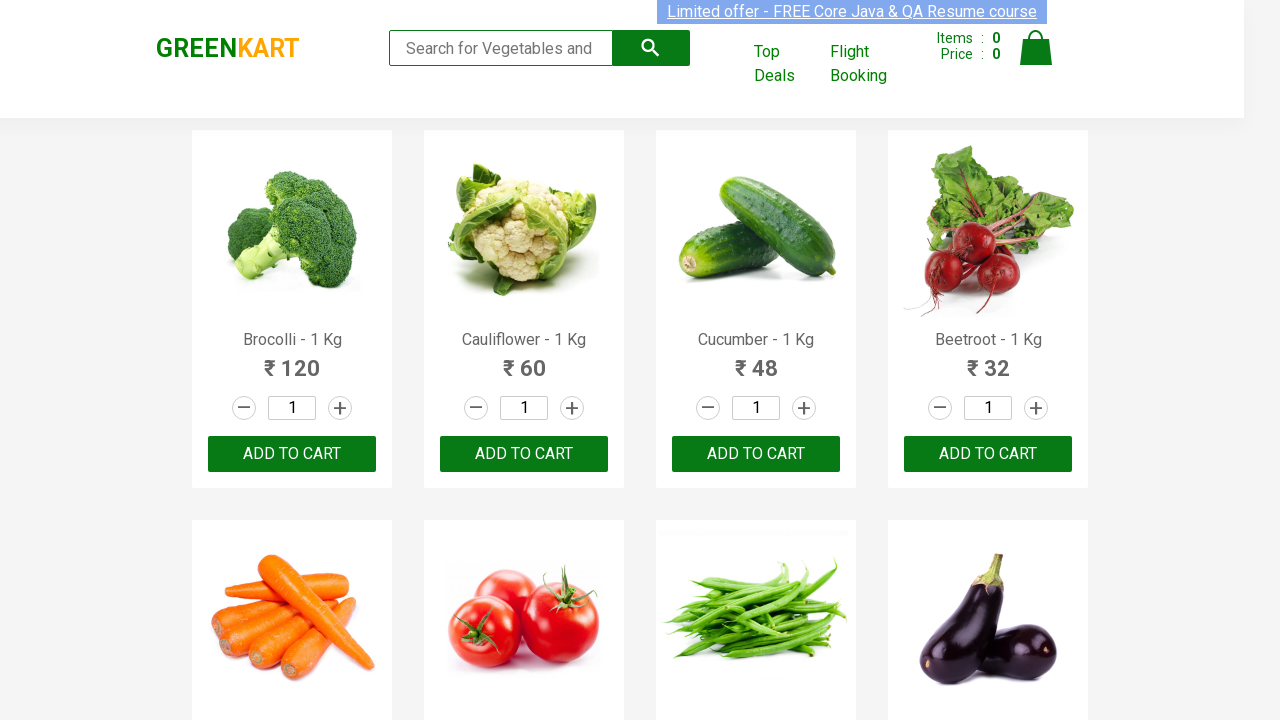

Read button text for product 9
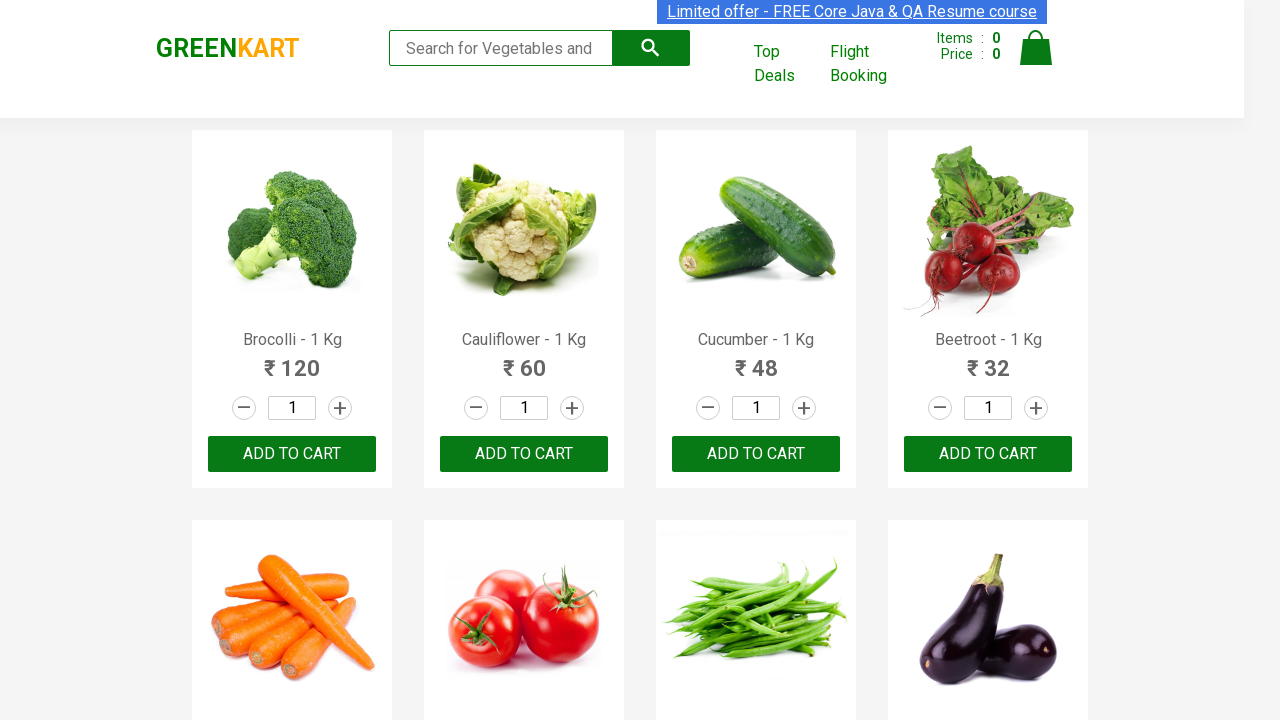

Read button text for product 10
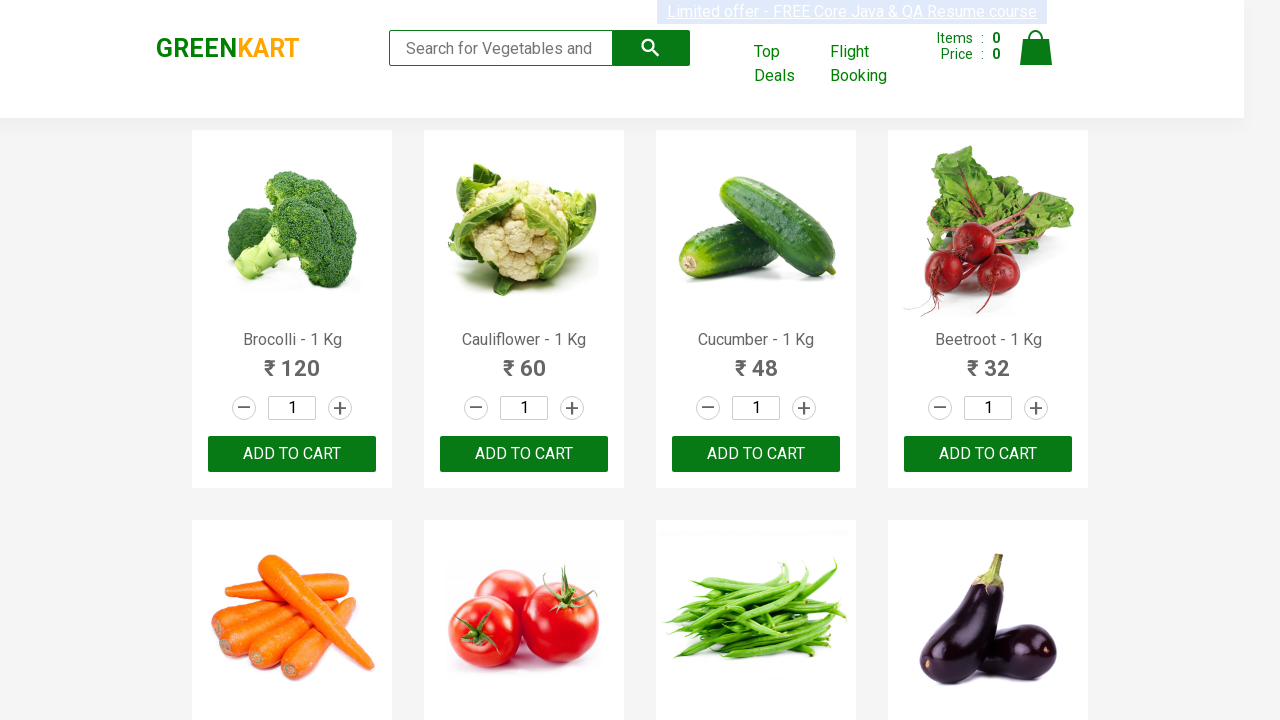

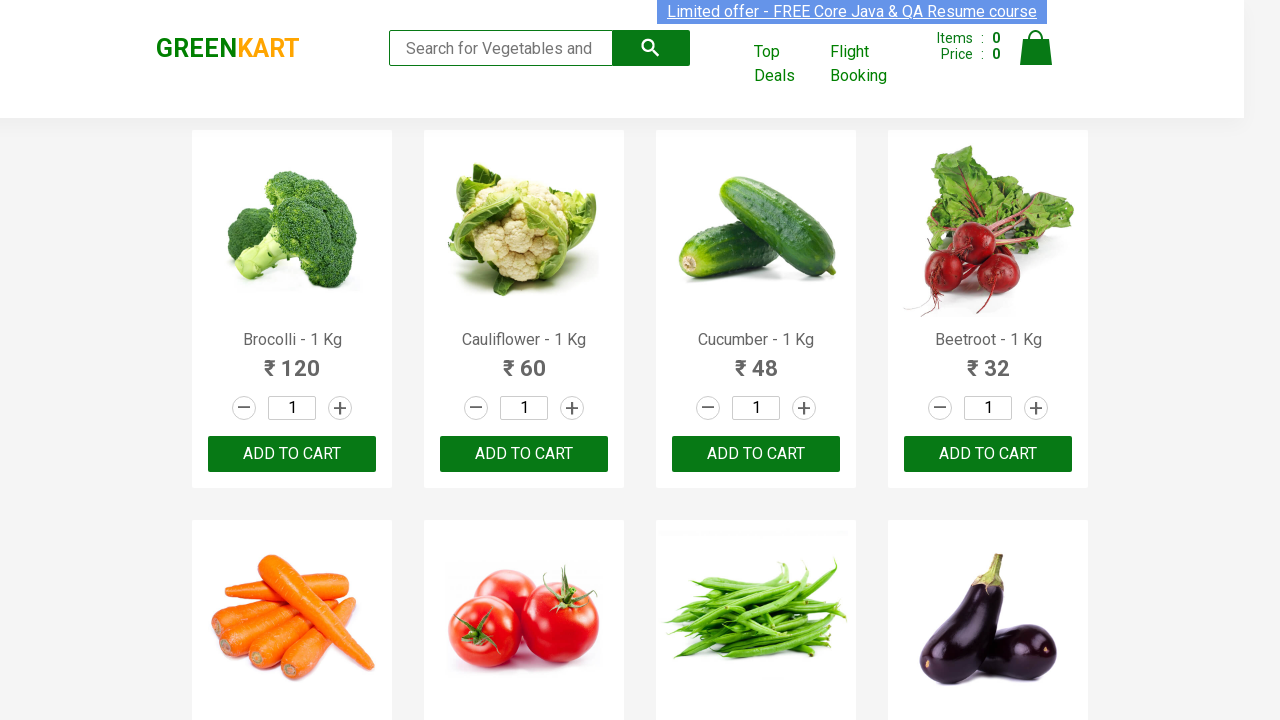